Navigates to the Selenium website, clicks on the Selenium WebDriver documentation card link, and verifies navigation to the documentation page

Starting URL: https://www.selenium.dev/

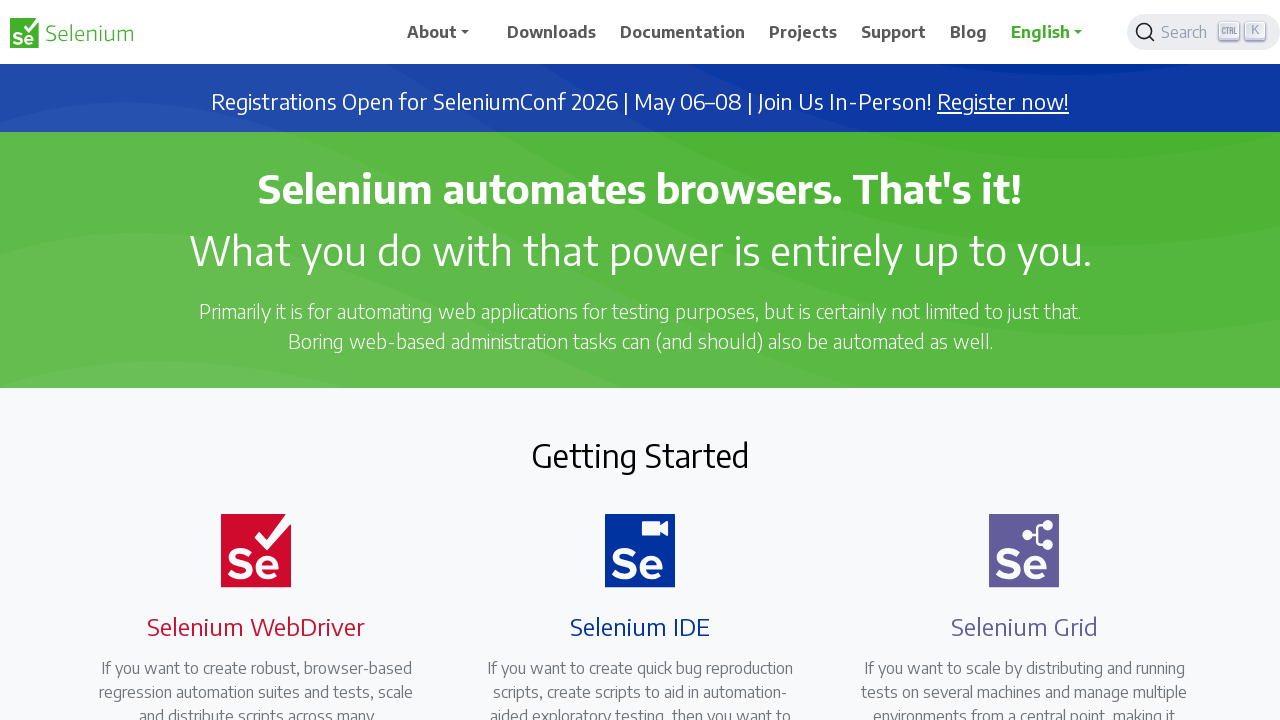

Located the Selenium WebDriver documentation card link
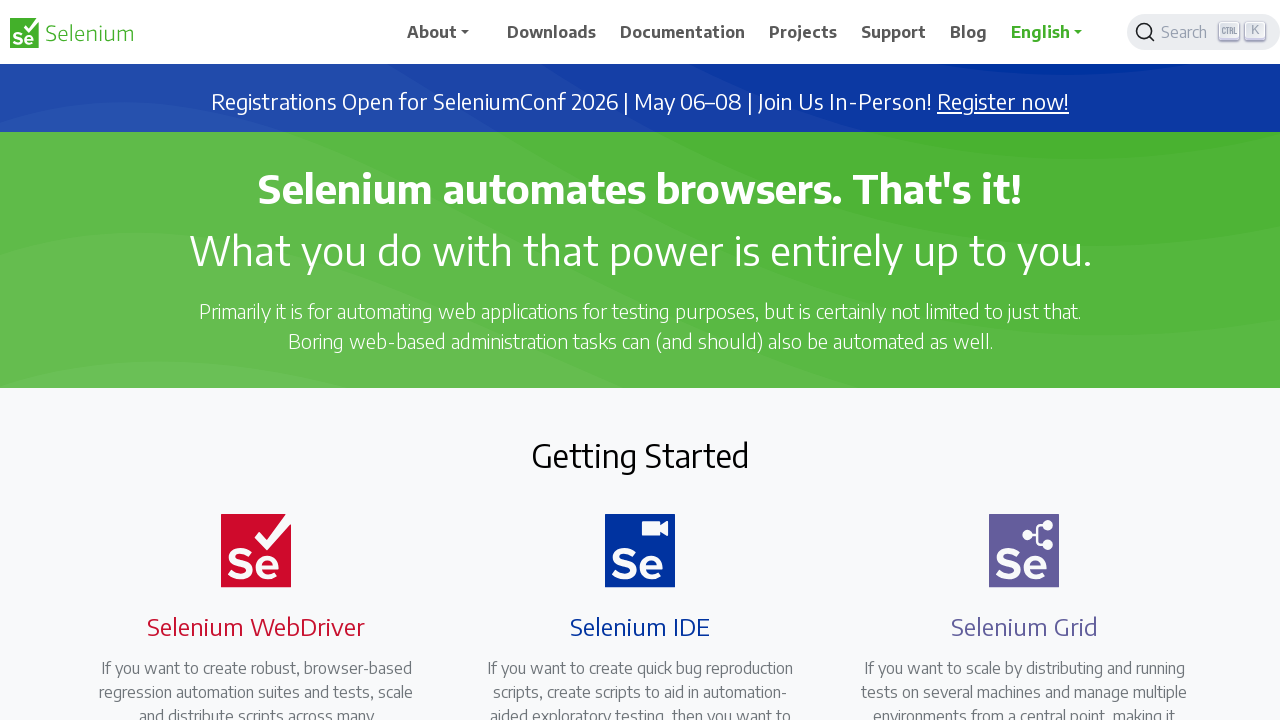

WebDriver card link became visible
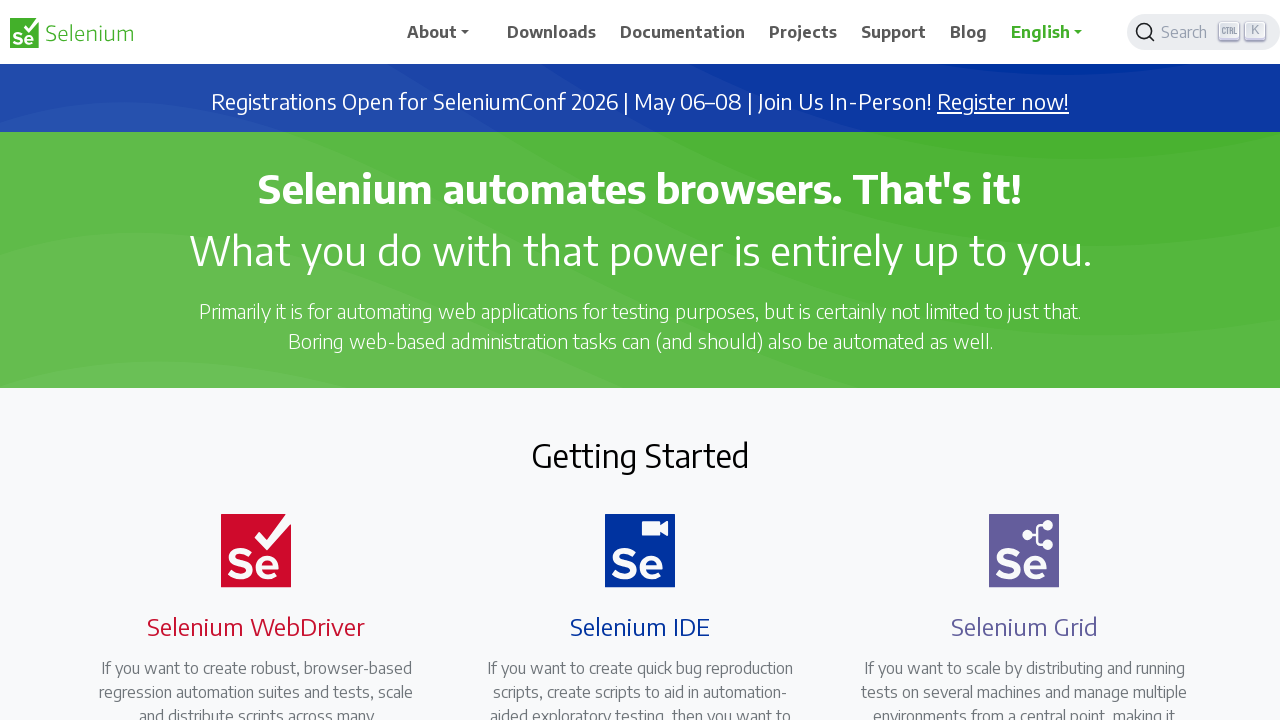

Clicked on the Selenium WebDriver documentation card link at (244, 360) on xpath=//h4[text()='Selenium WebDriver']/ancestor::div[@class='card h-100 border-
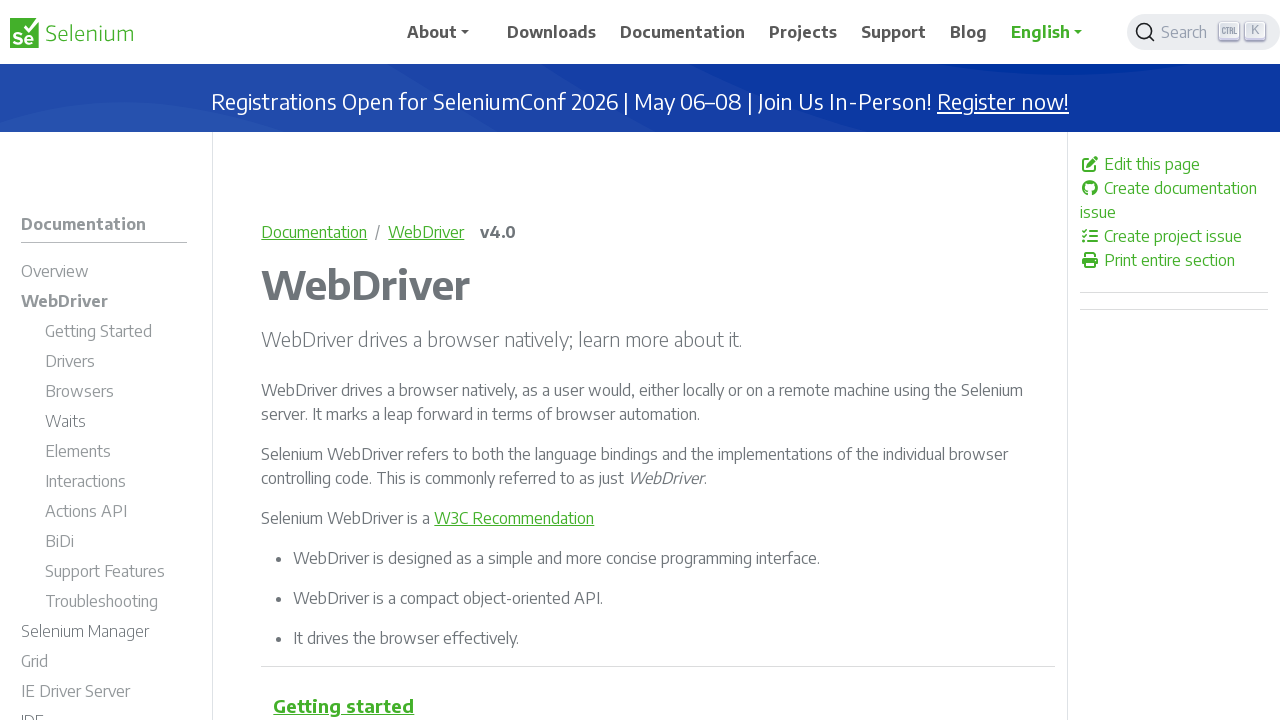

Page navigated to WebDriver documentation URL
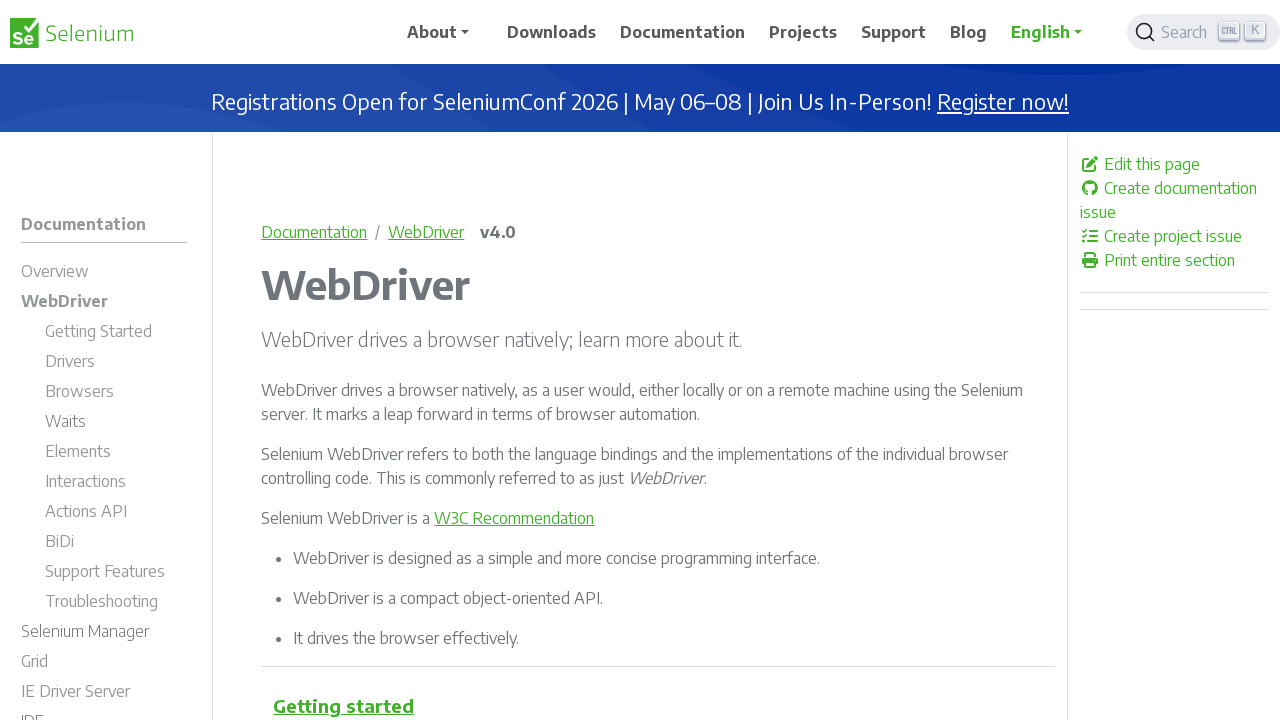

Verified successful navigation to https://www.selenium.dev/documentation/webdriver/
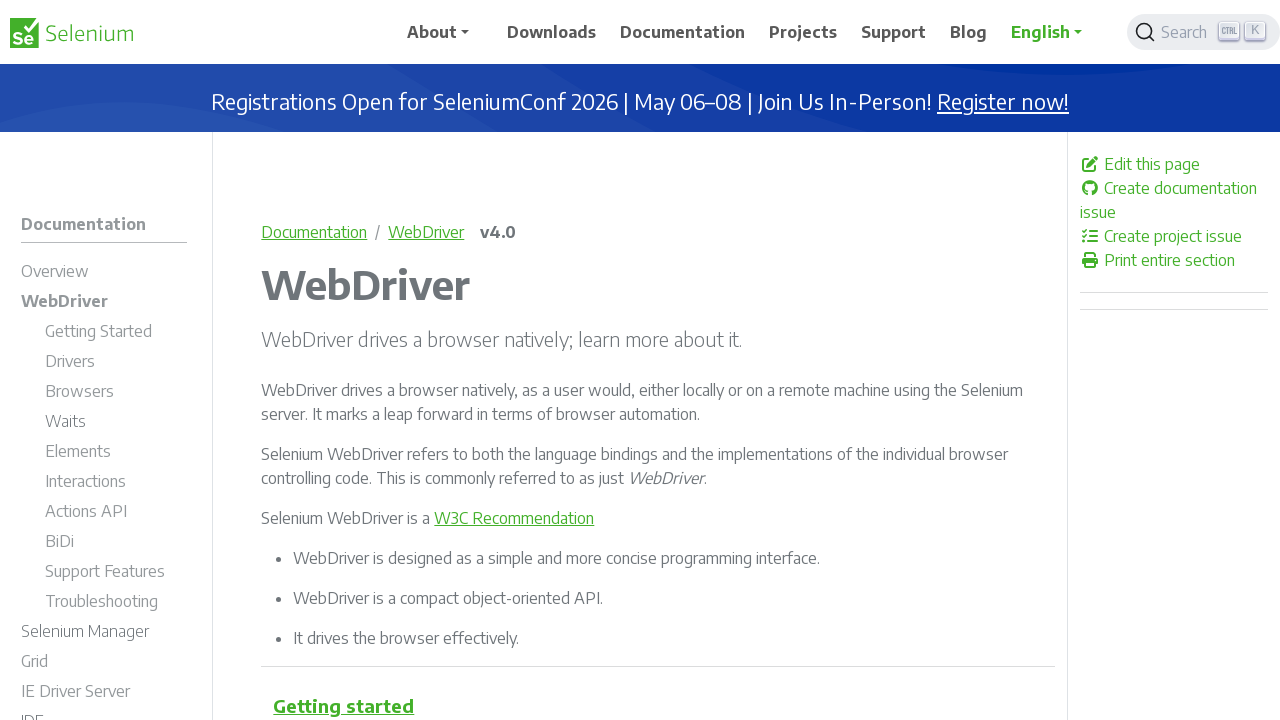

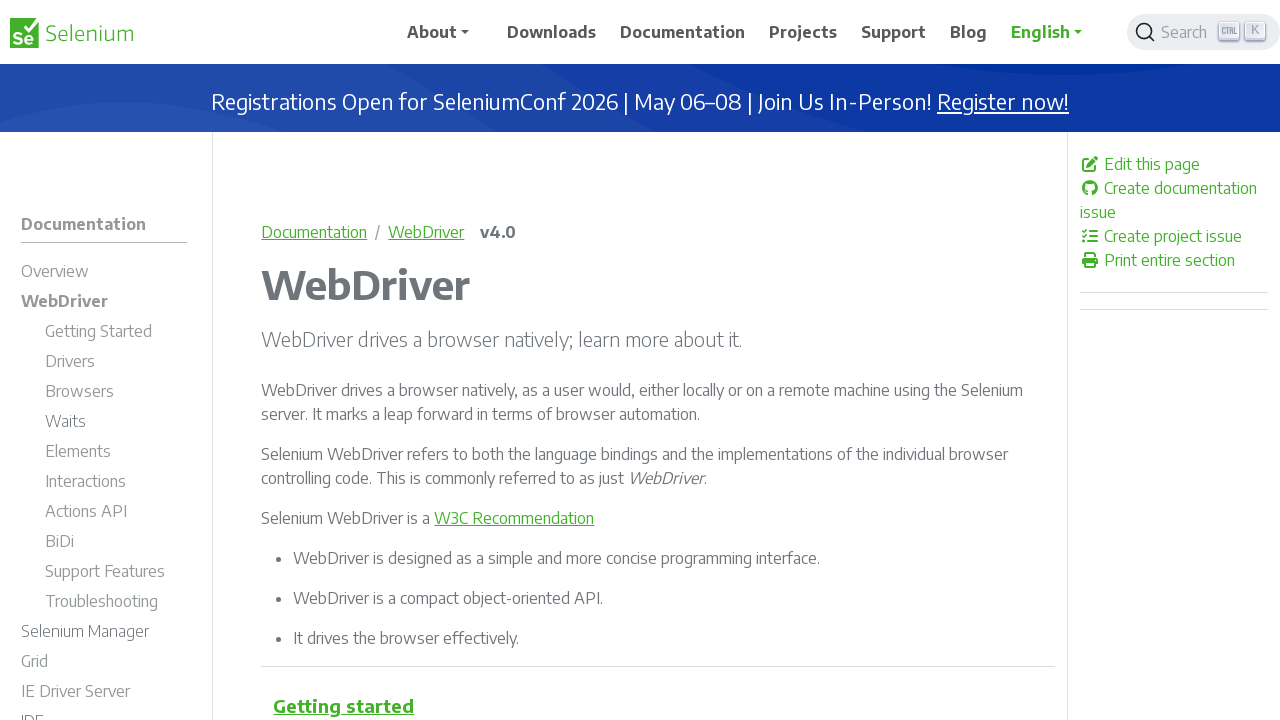